Tests keyboard actions by typing text in the first text box, then using keyboard shortcuts (Ctrl+A, Ctrl+C, Tab, Ctrl+V) to select, copy, and paste the text into the second text box.

Starting URL: https://text-compare.com/

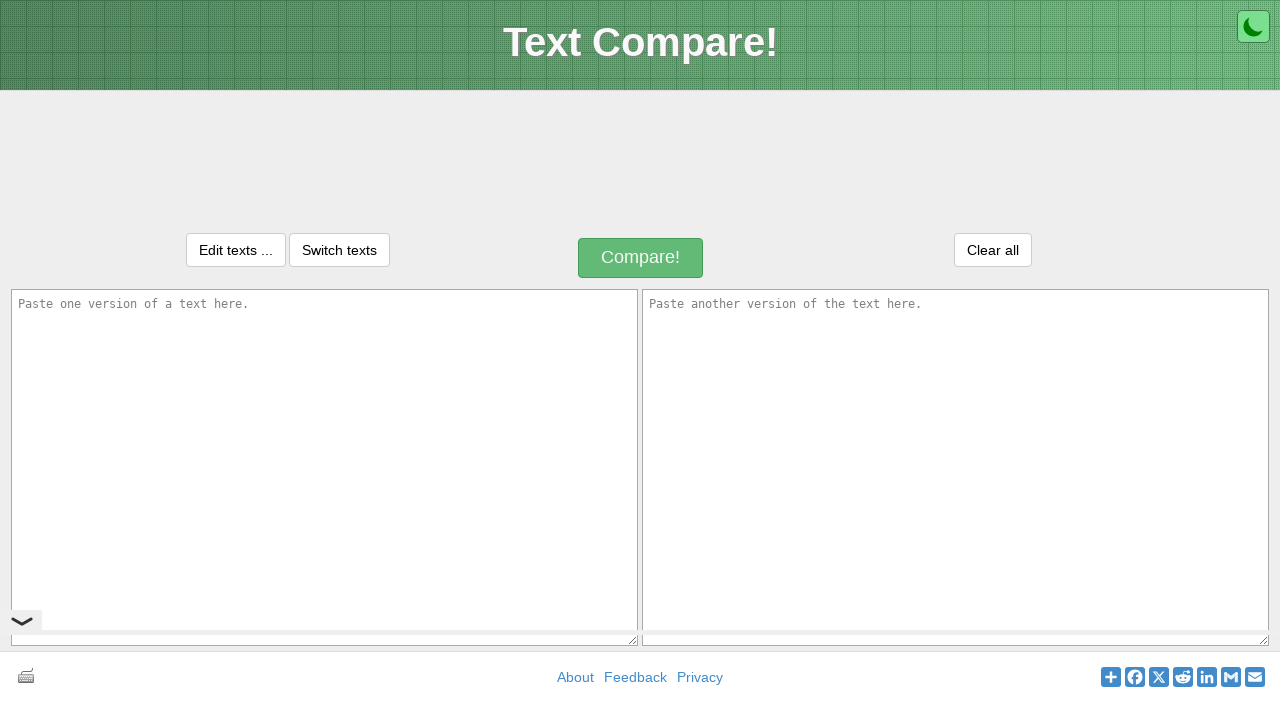

Typed 'Welcome to Selenium testing' into the first text box on #inputText1
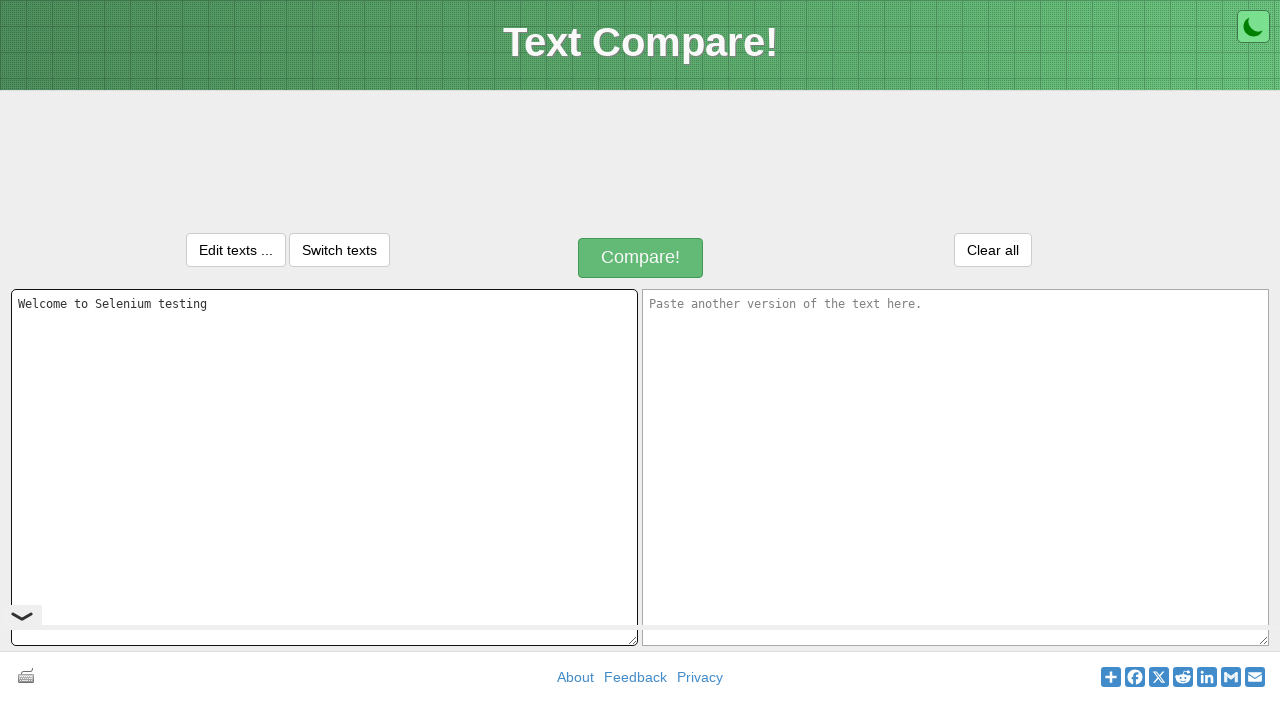

Clicked on the first text box to focus it at (324, 467) on #inputText1
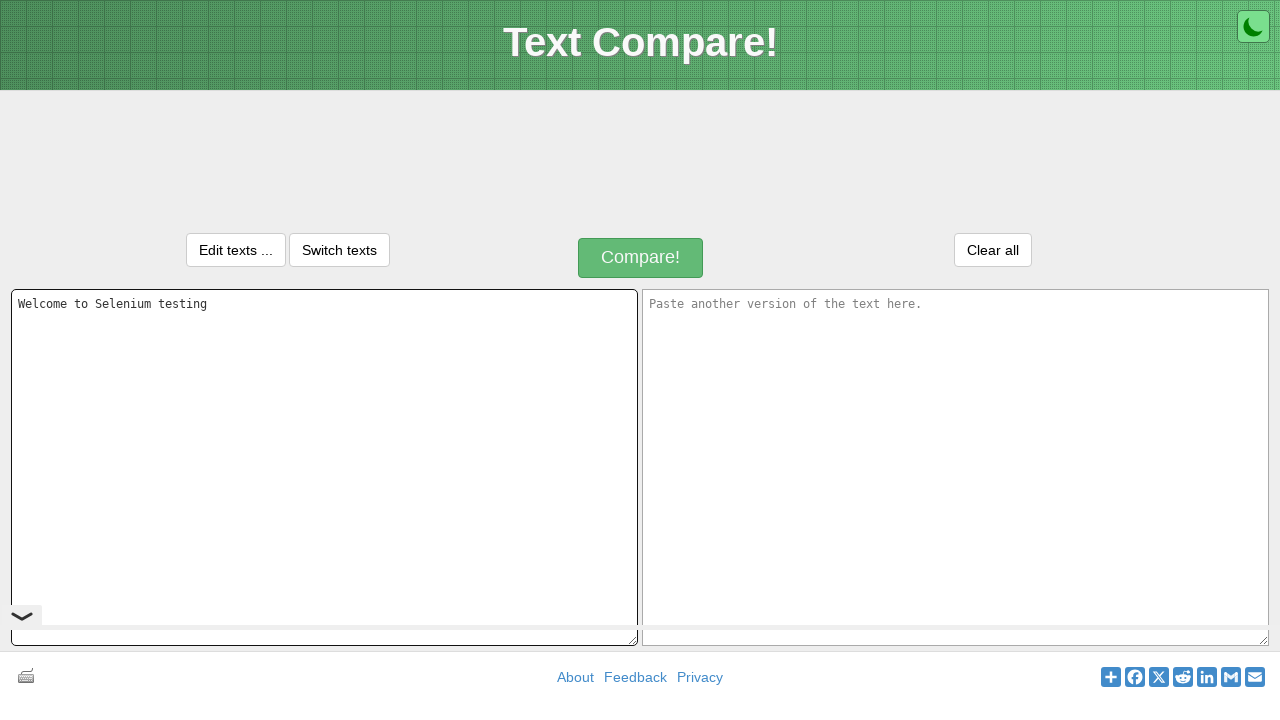

Pressed Ctrl+A to select all text in the first text box
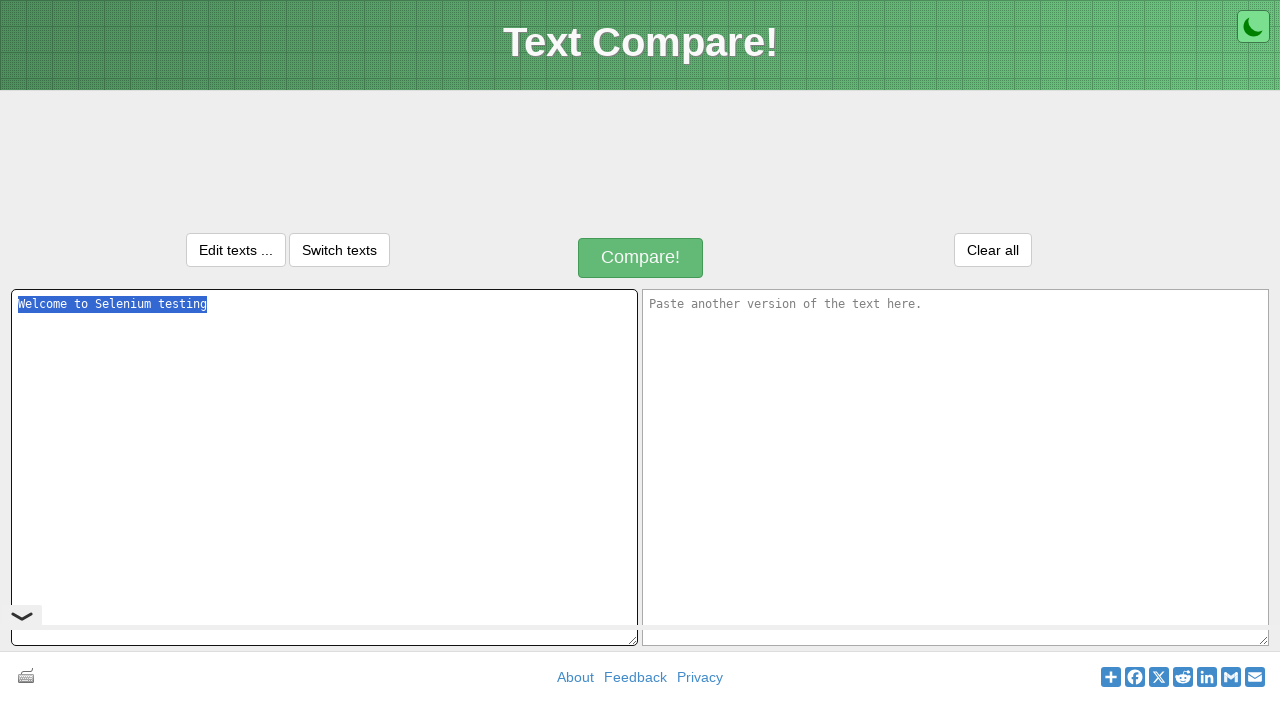

Pressed Ctrl+C to copy the selected text
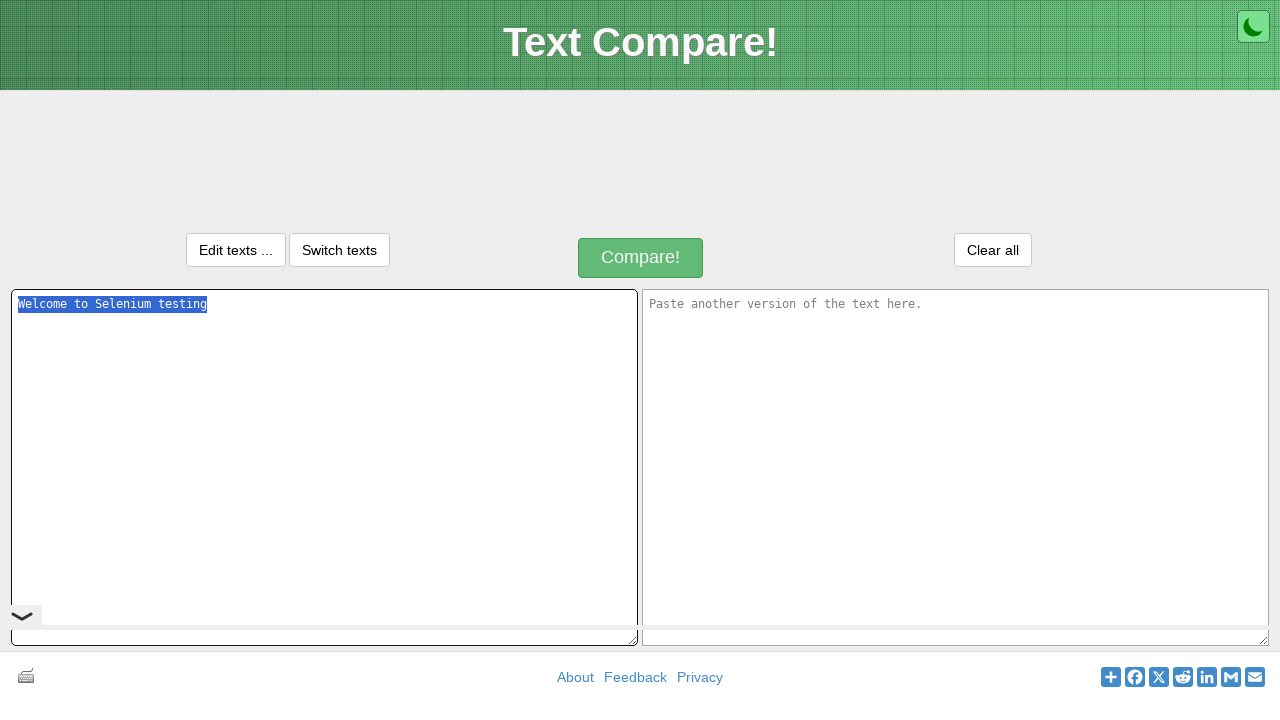

Pressed Tab to move focus to the second text box
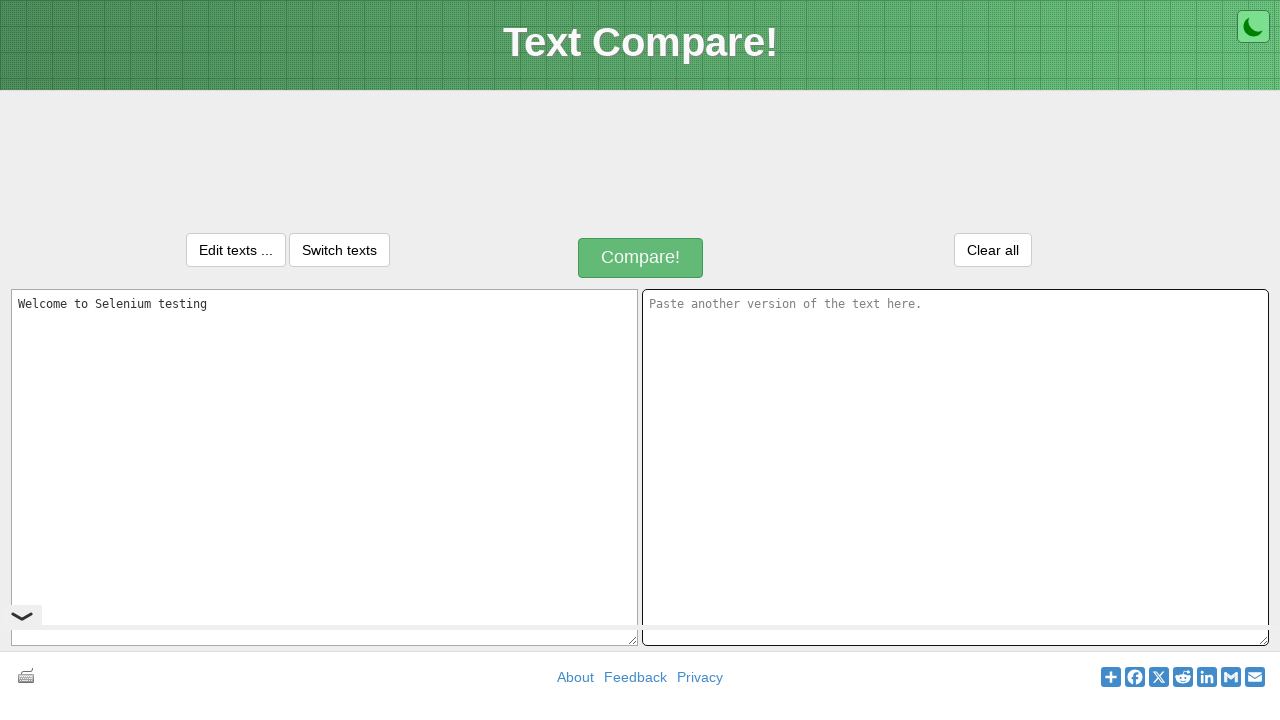

Pressed Ctrl+V to paste the copied text into the second text box
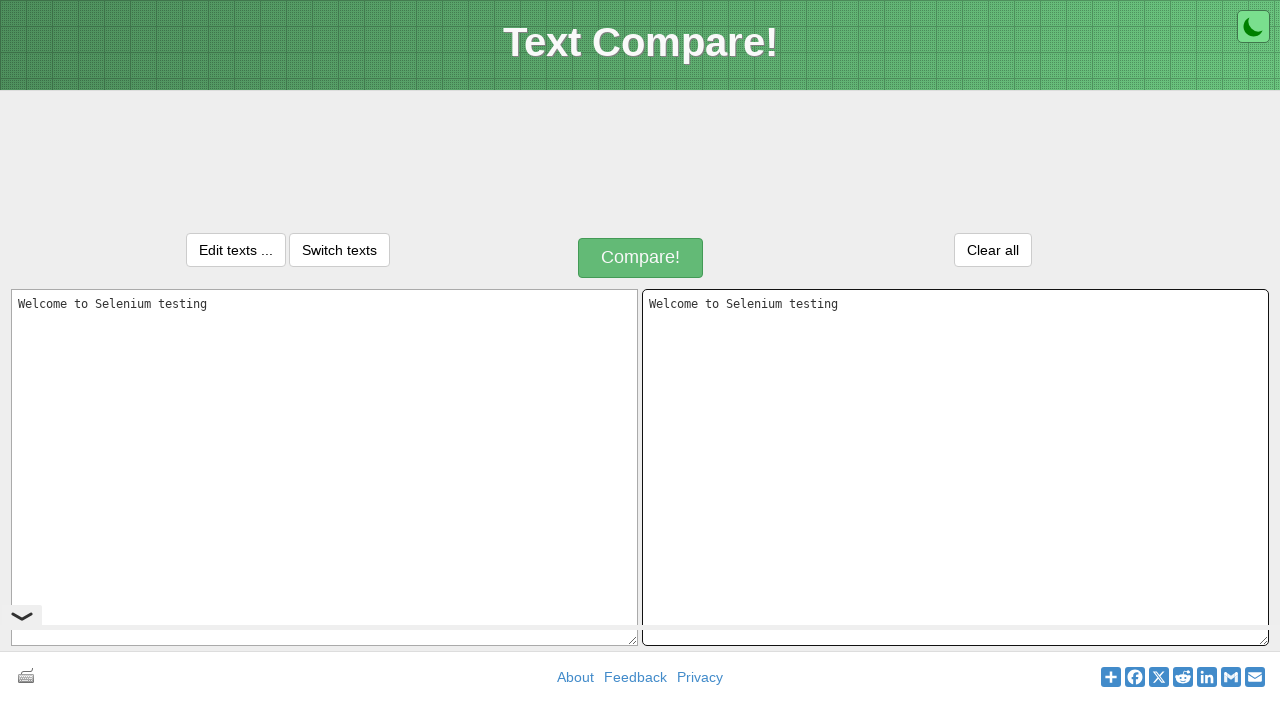

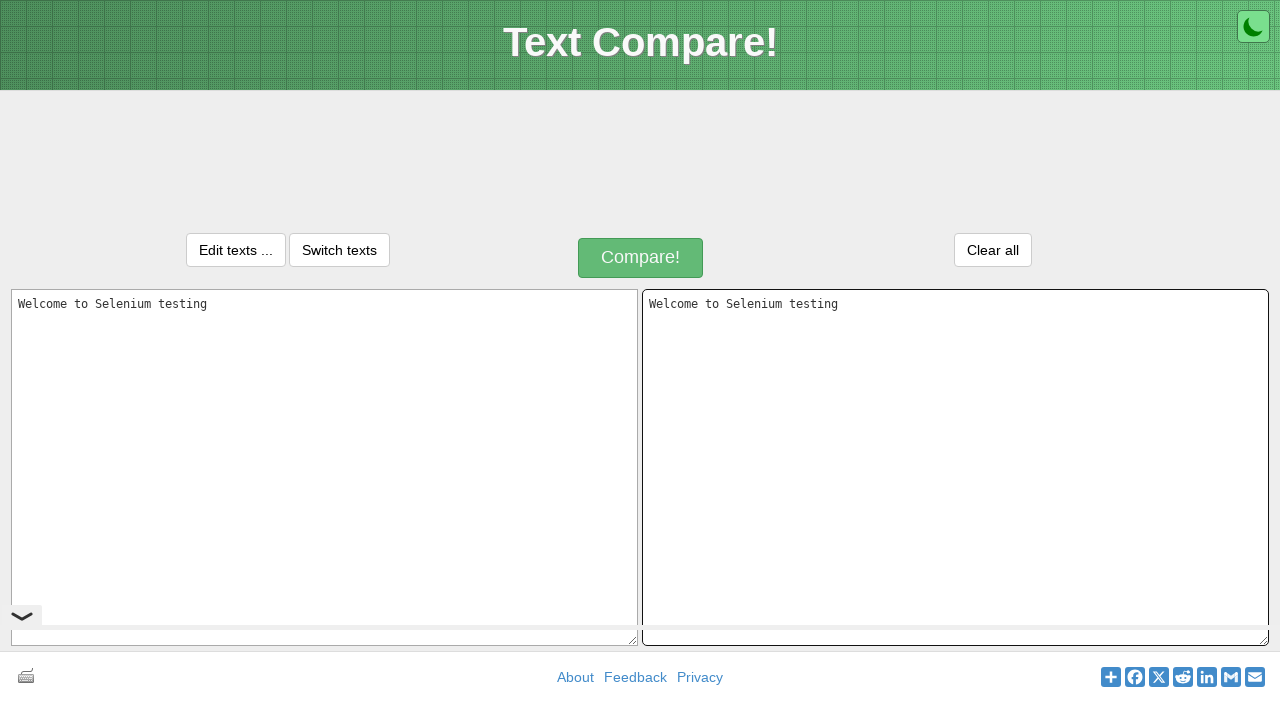